Tests drag and drop functionality on jQuery UI demo page by dragging an element and dropping it onto a target area

Starting URL: https://jqueryui.com/droppable/

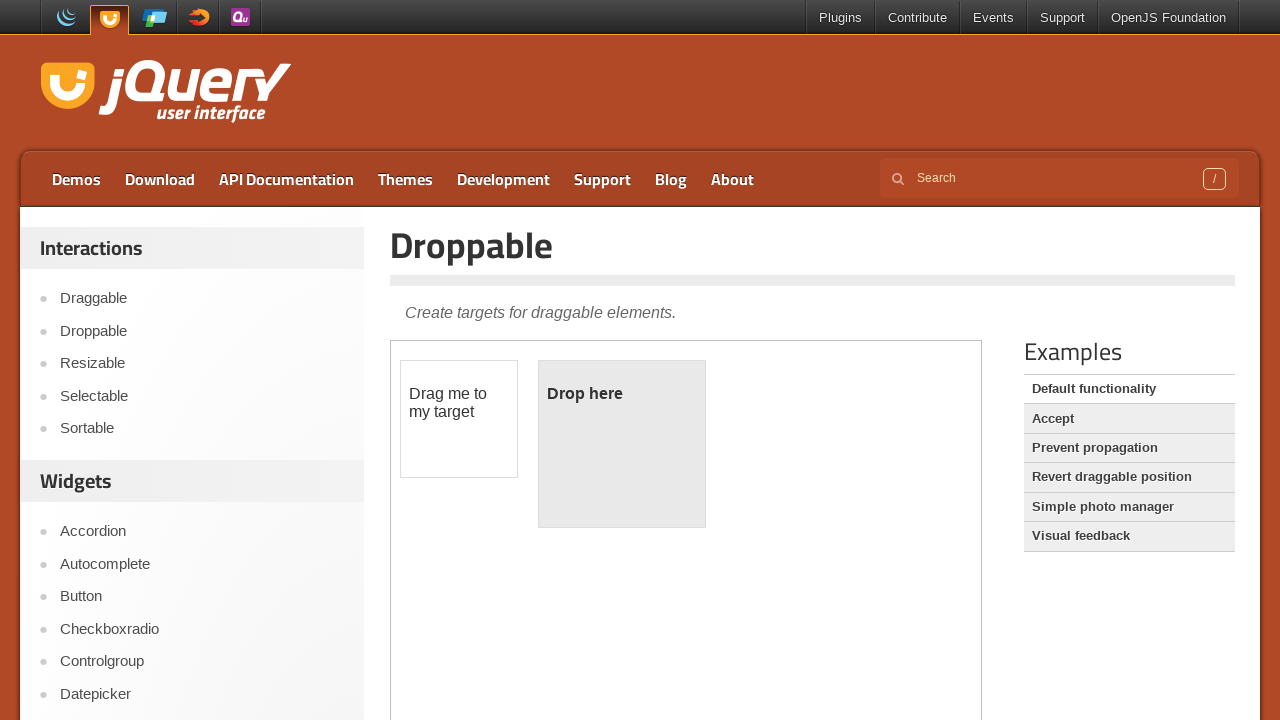

Navigated to jQuery UI droppable demo page
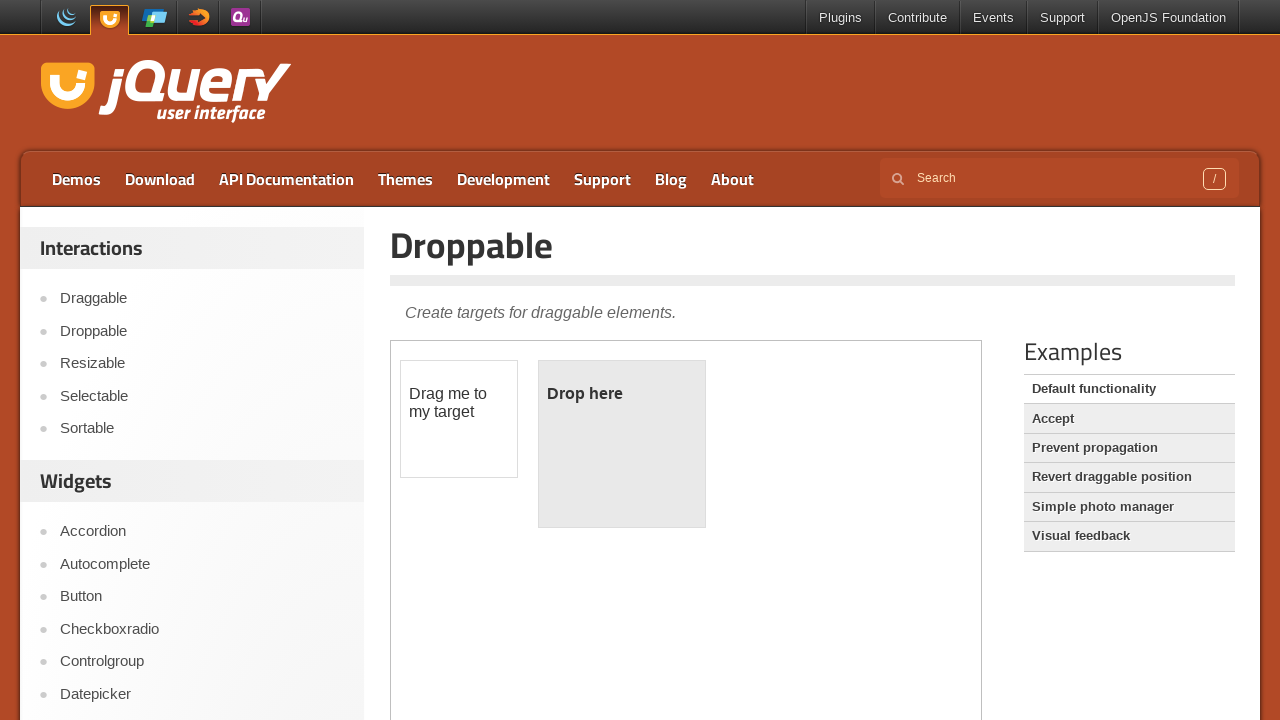

Located iframe containing drag and drop demo
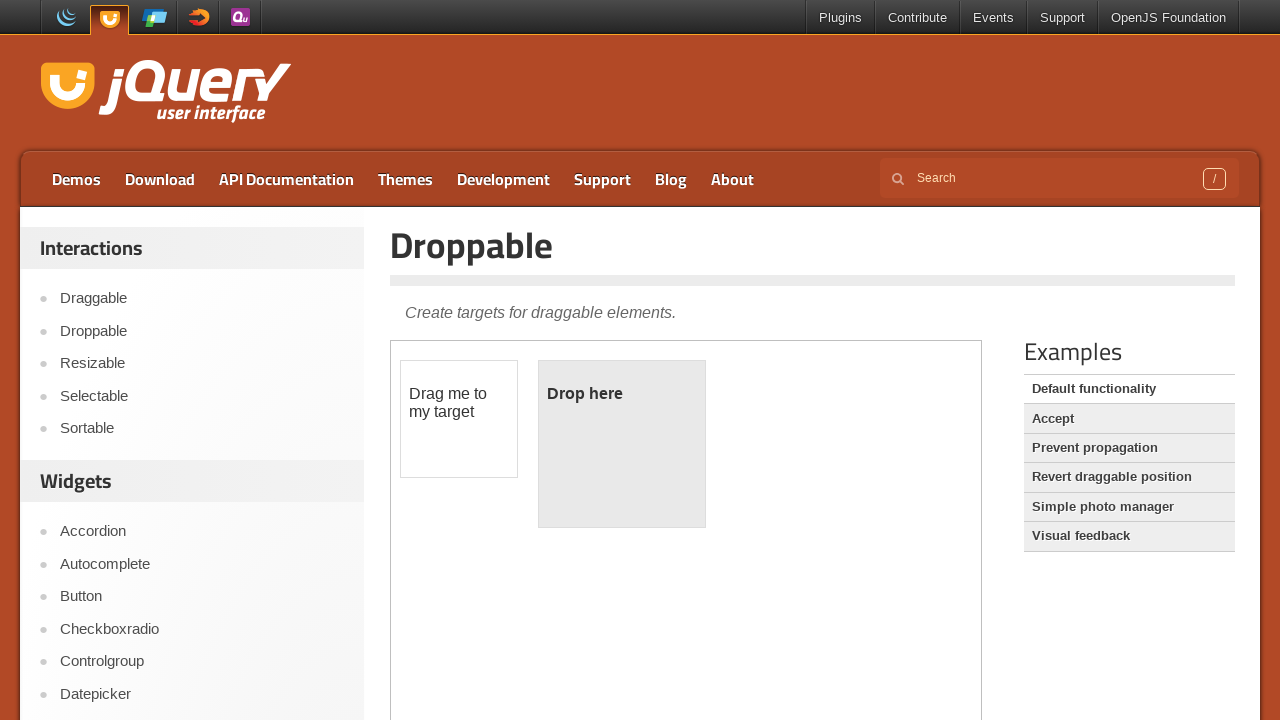

Located draggable element
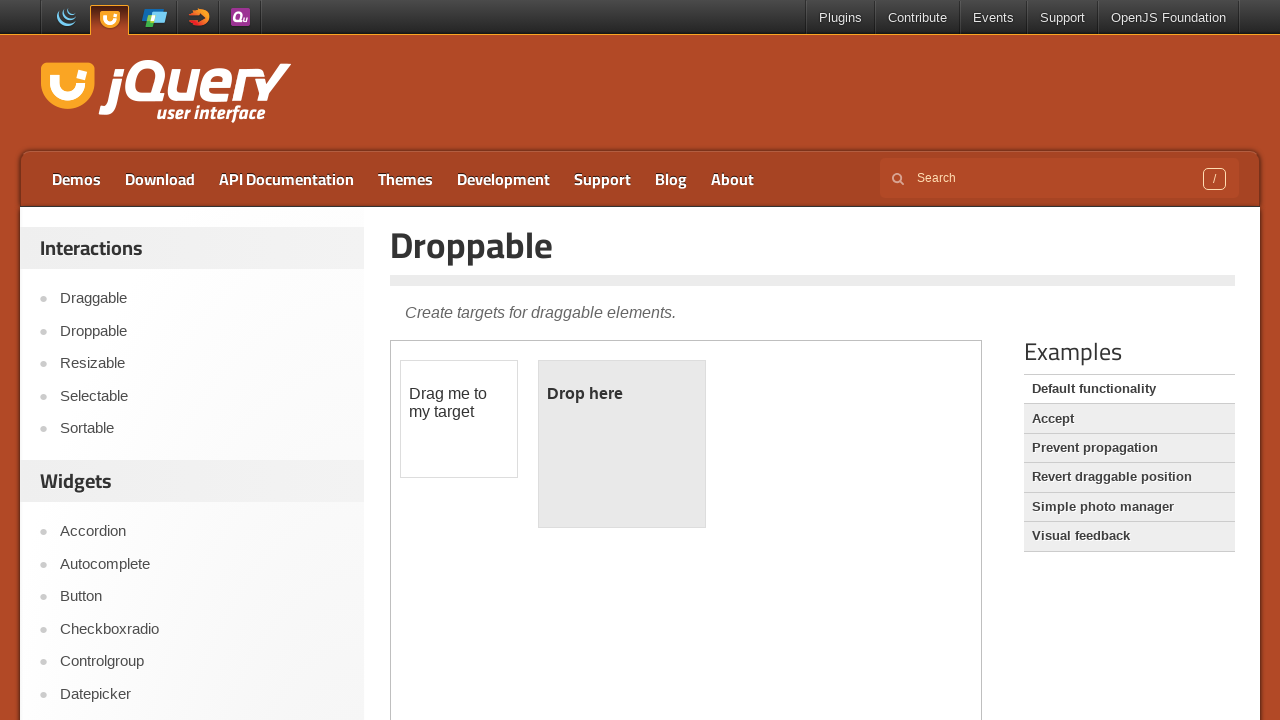

Located droppable target area
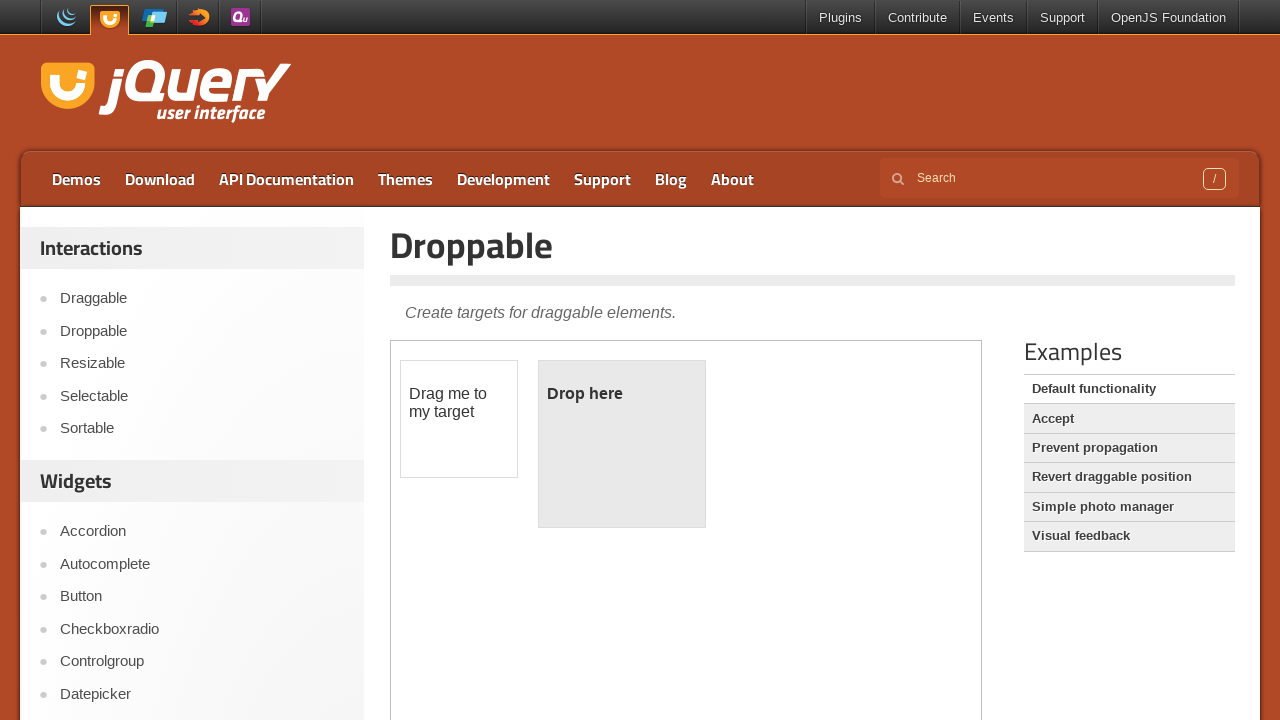

Retrieved initial droppable text: 'Drop here'
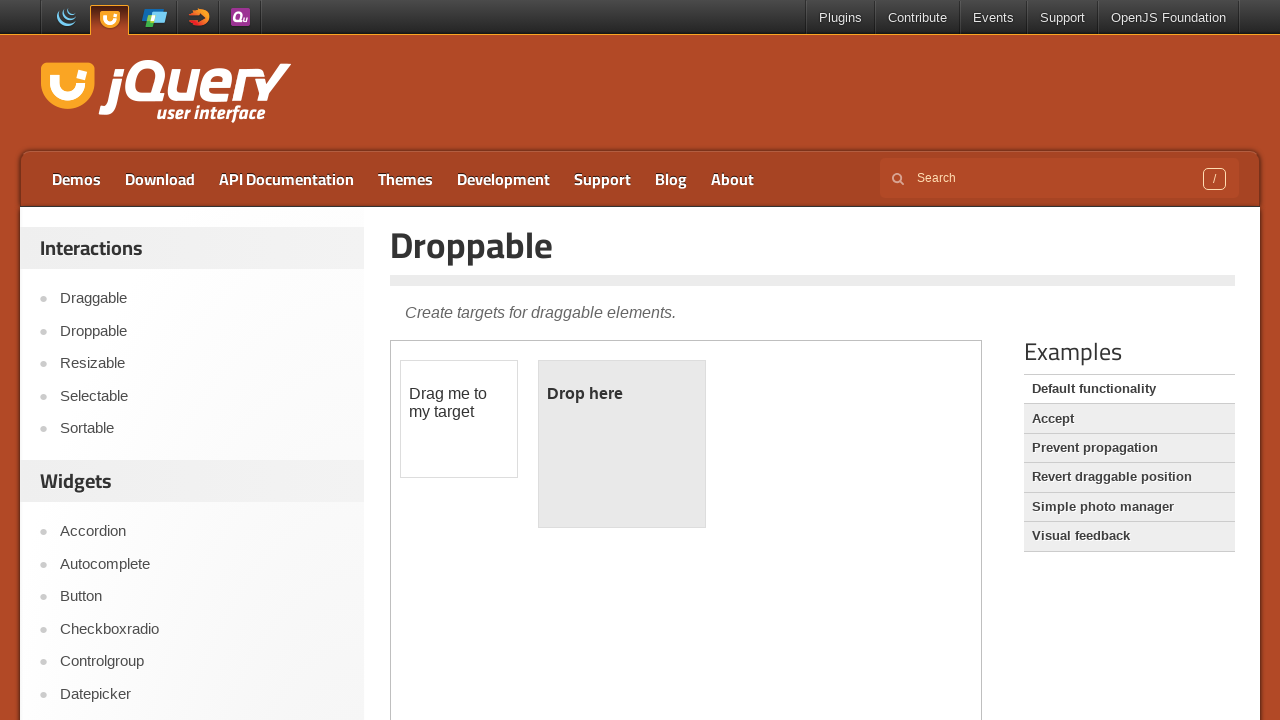

Retrieved initial CSS color value: rgb(51, 51, 51)
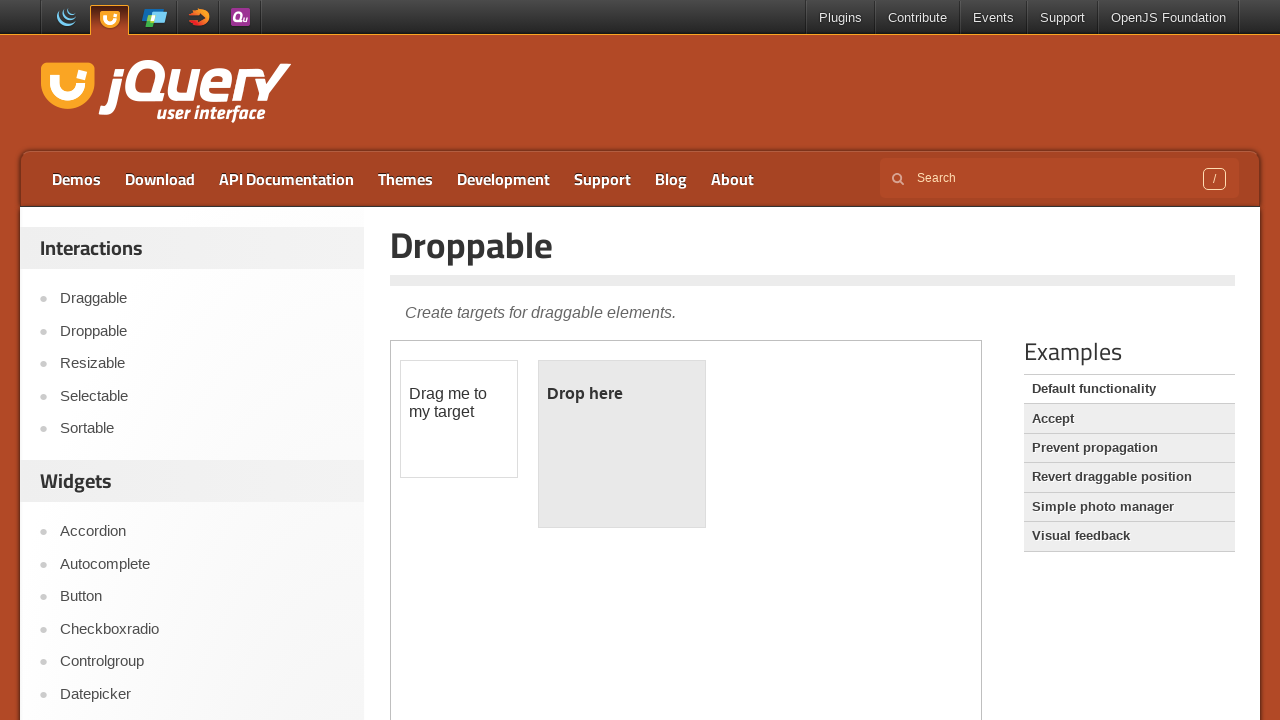

Dragged element onto droppable target area at (622, 444)
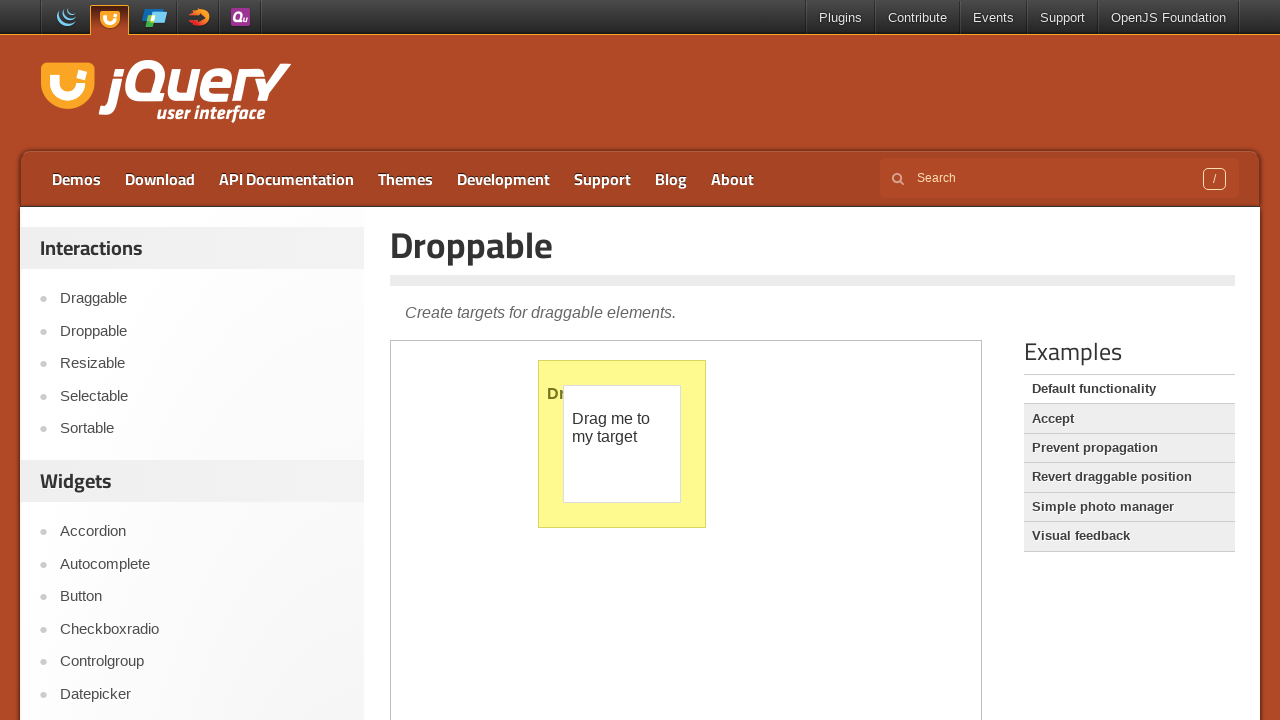

Retrieved final CSS color value after drop: rgb(119, 118, 32)
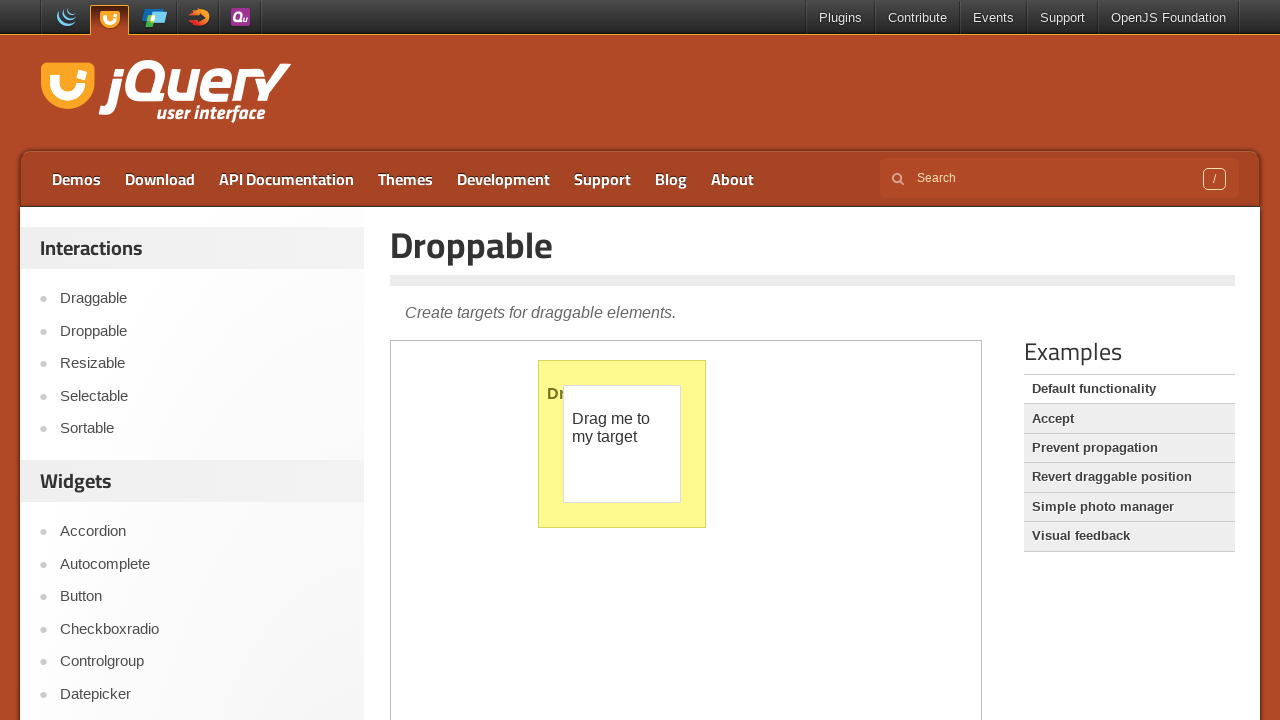

Retrieved final droppable text: 'Dropped!'
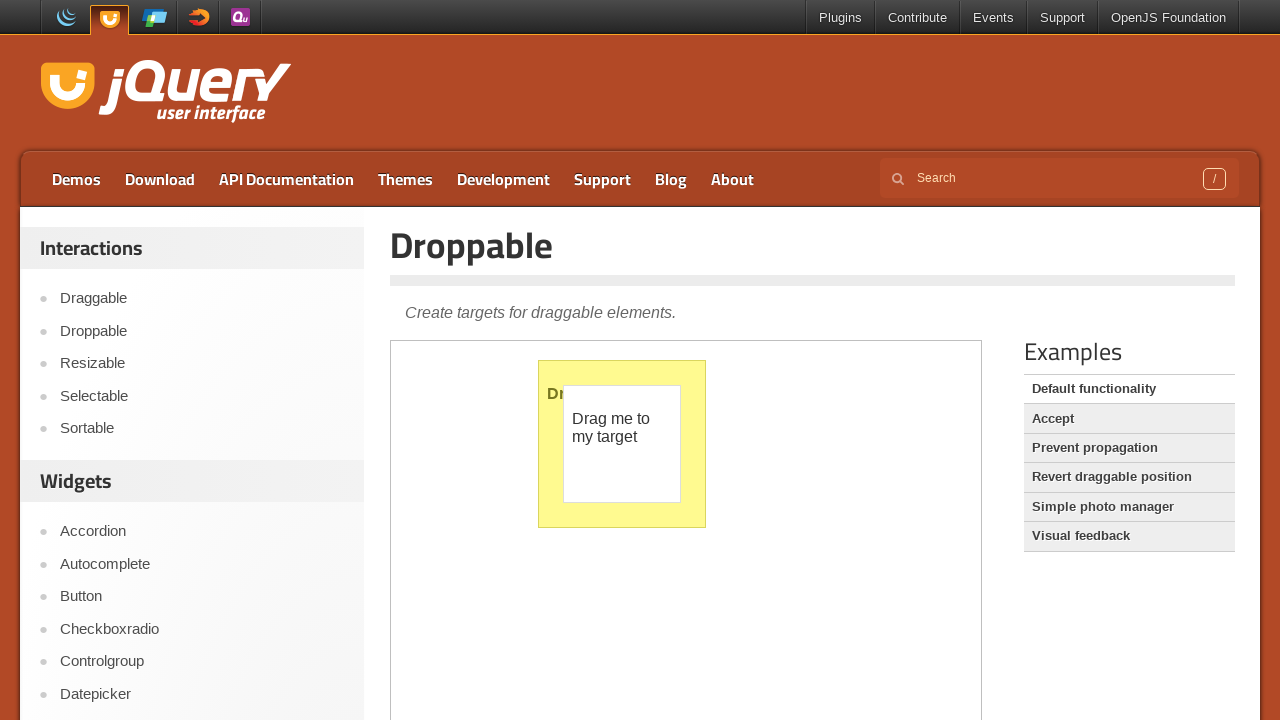

Drag and drop operation successful - text is: Dropped!
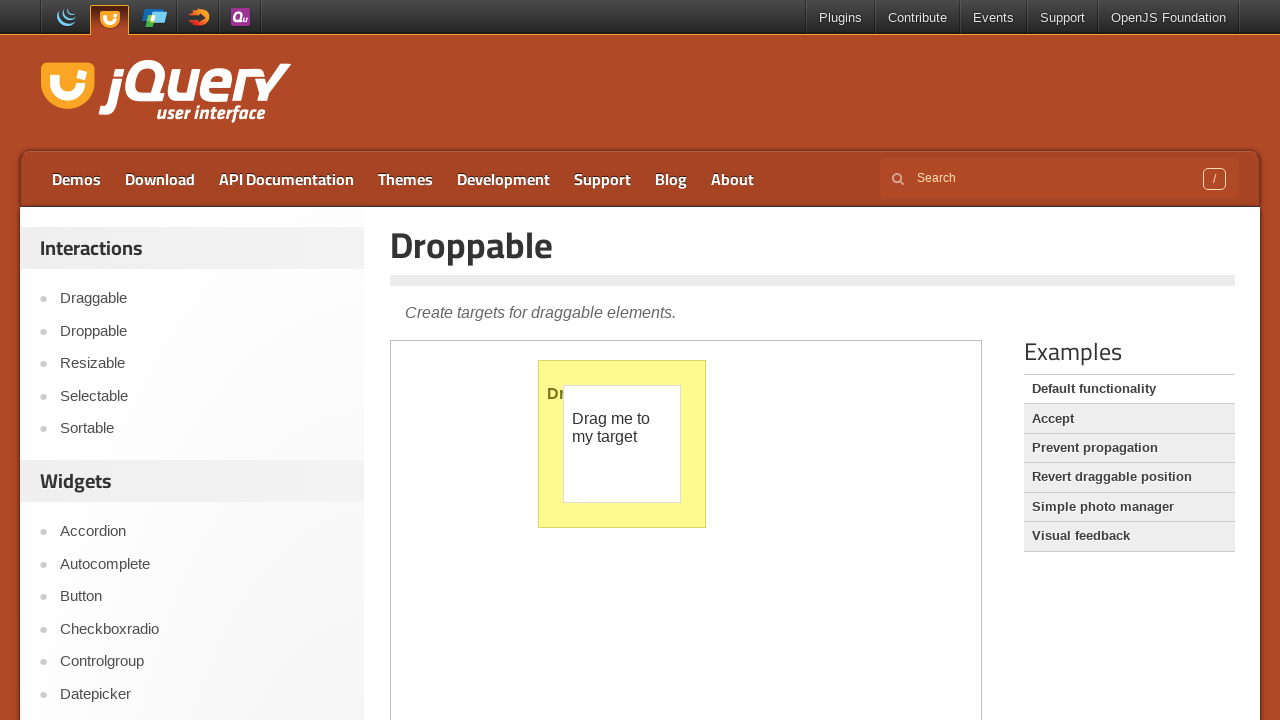

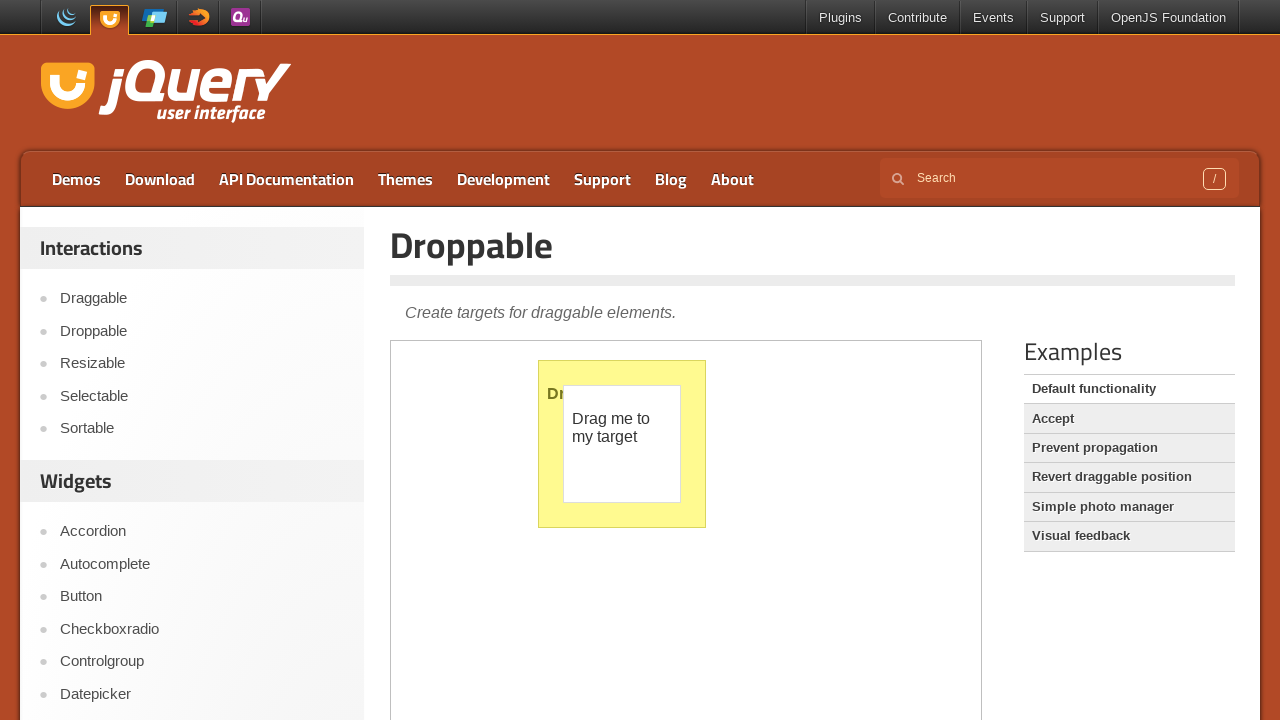